Tests user registration form by filling in first name, last name, email, and password fields, then submitting the form to create a new user account.

Starting URL: https://thinking-tester-contact-list.herokuapp.com/addUser

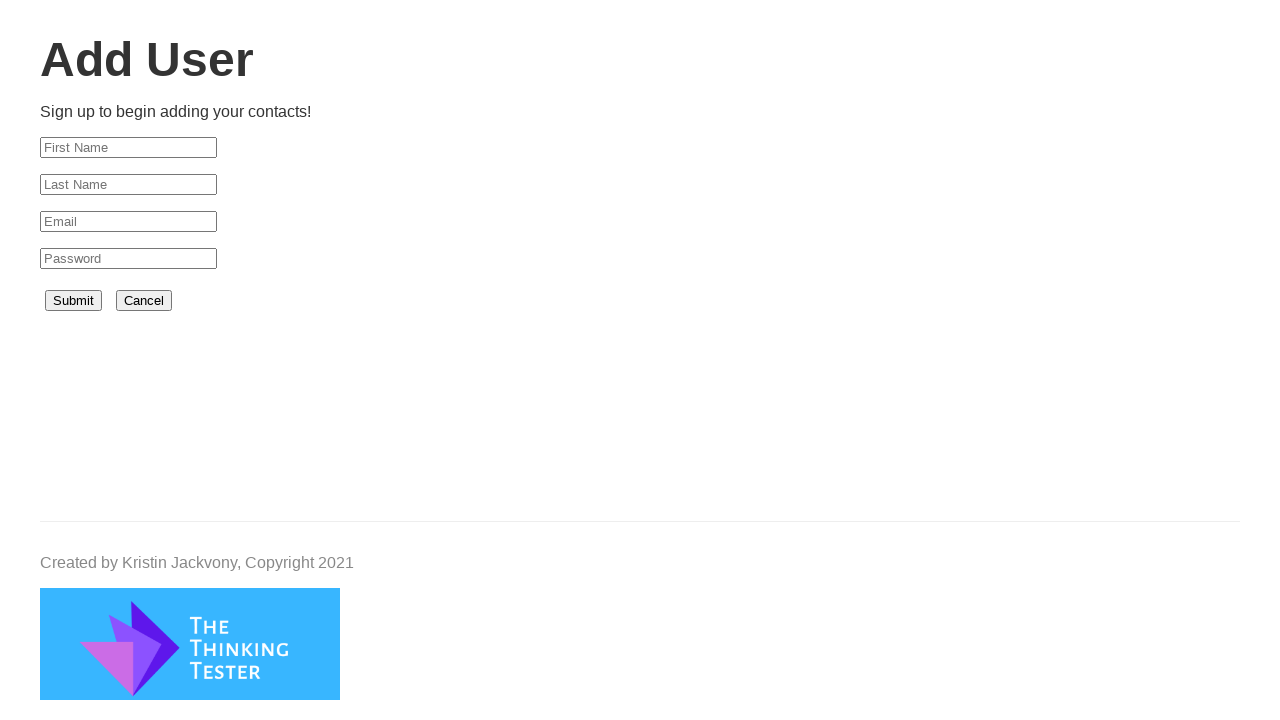

Filled first name field with 'JohnTest' on #firstName
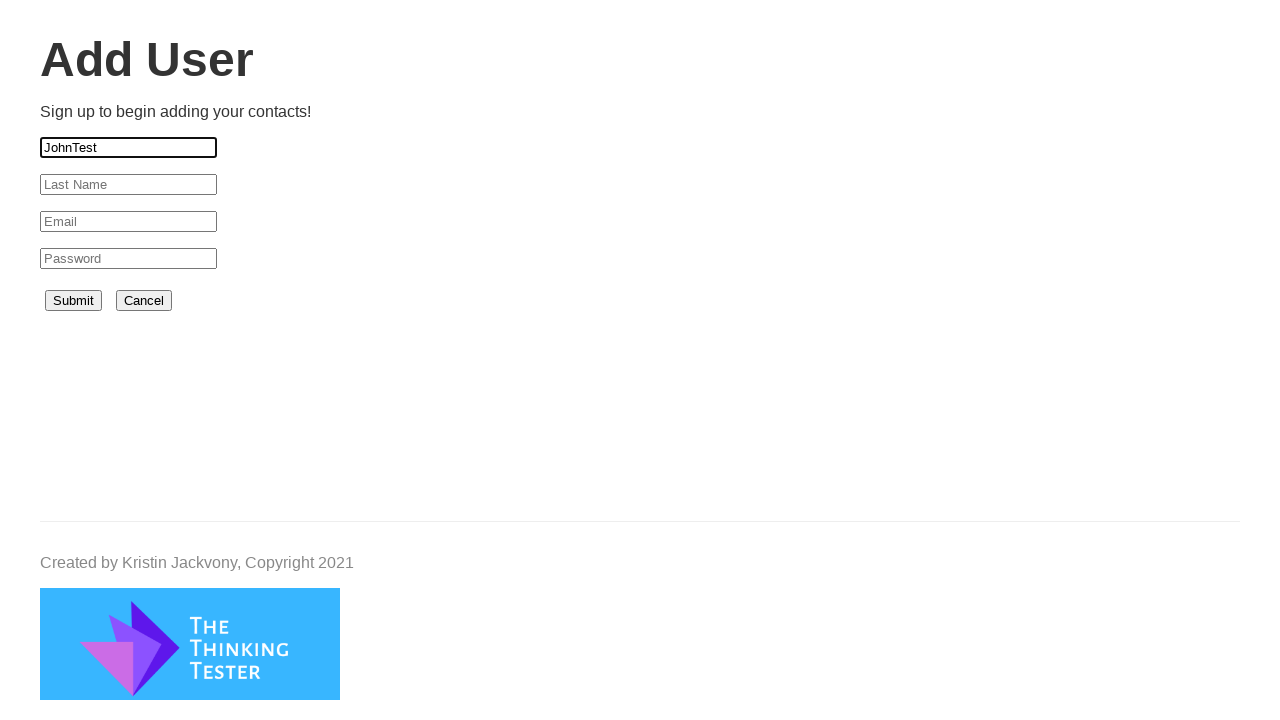

Filled last name field with 'SmithDemo' on #lastName
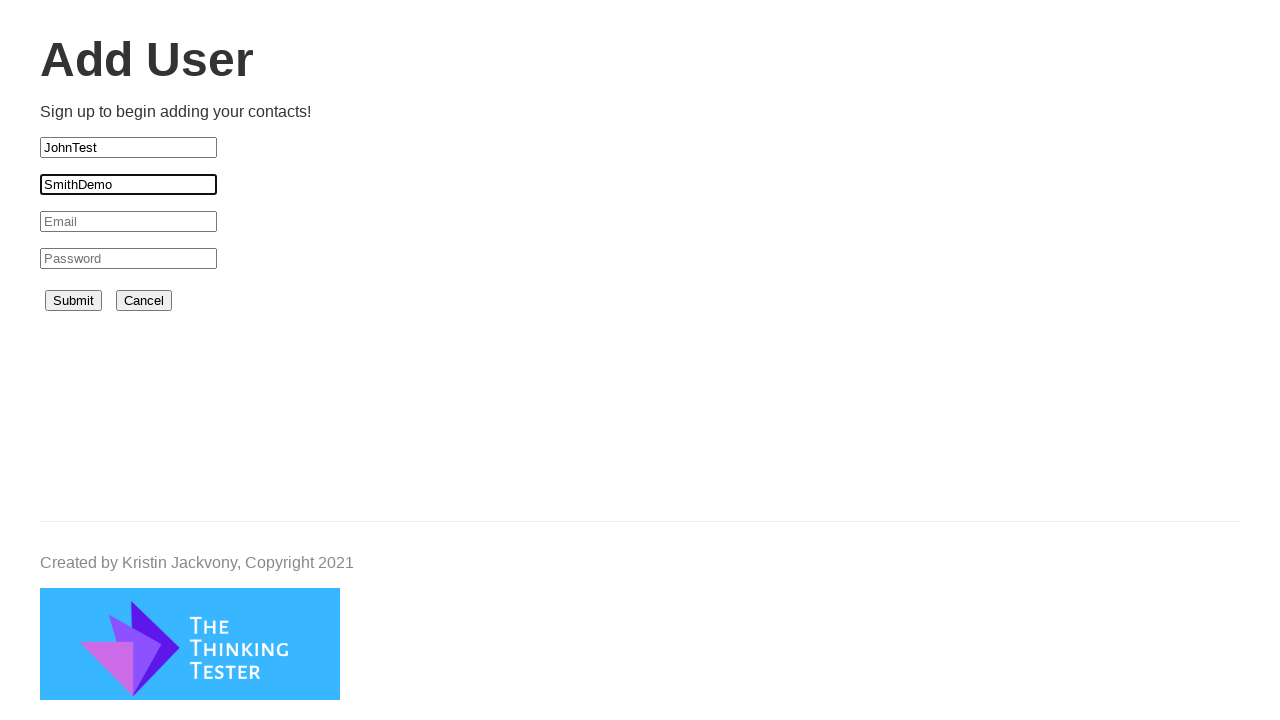

Filled email field with 'johnsmith_test847@example.com' on #email
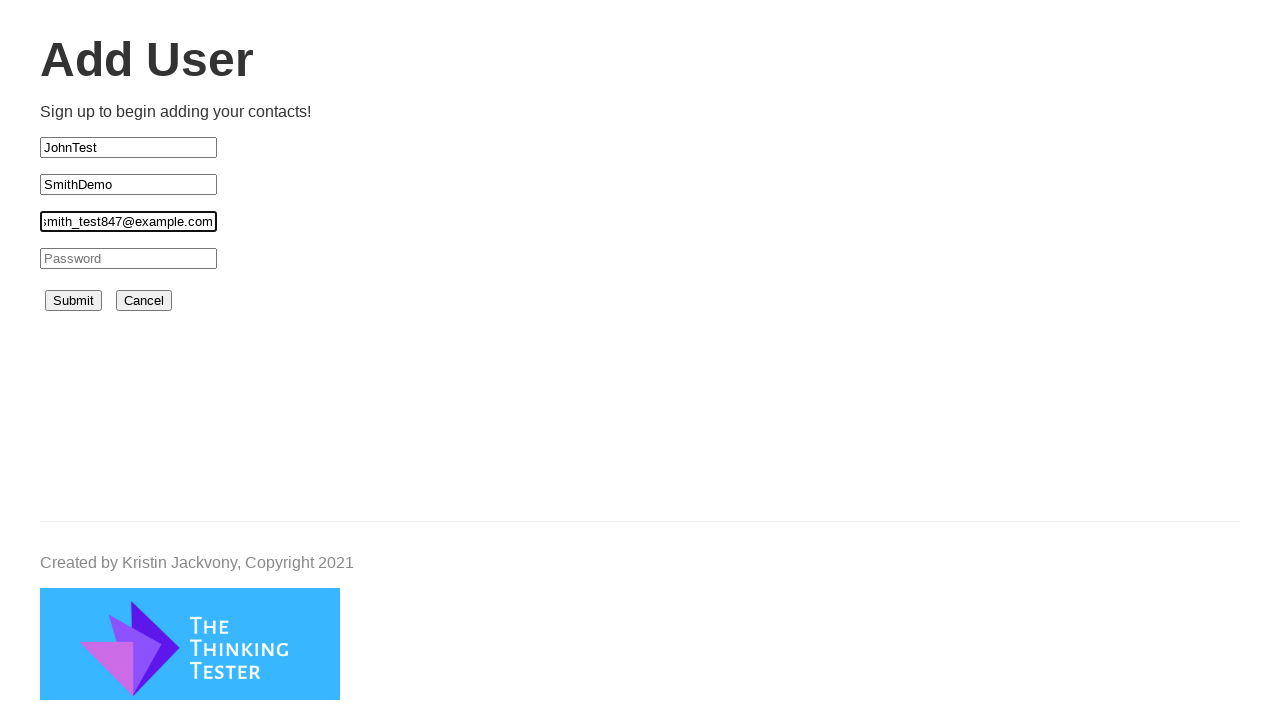

Filled password field with 'SecurePass!456' on #password
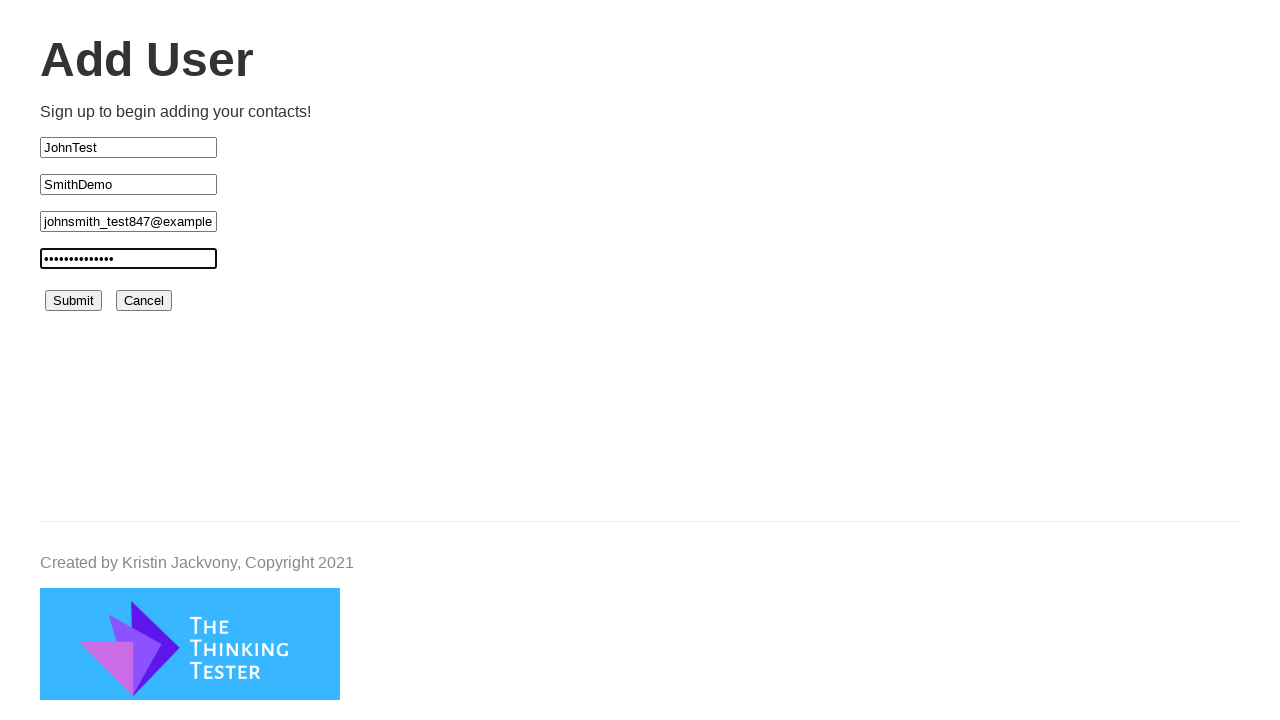

Clicked submit button to register new user account at (74, 301) on #submit
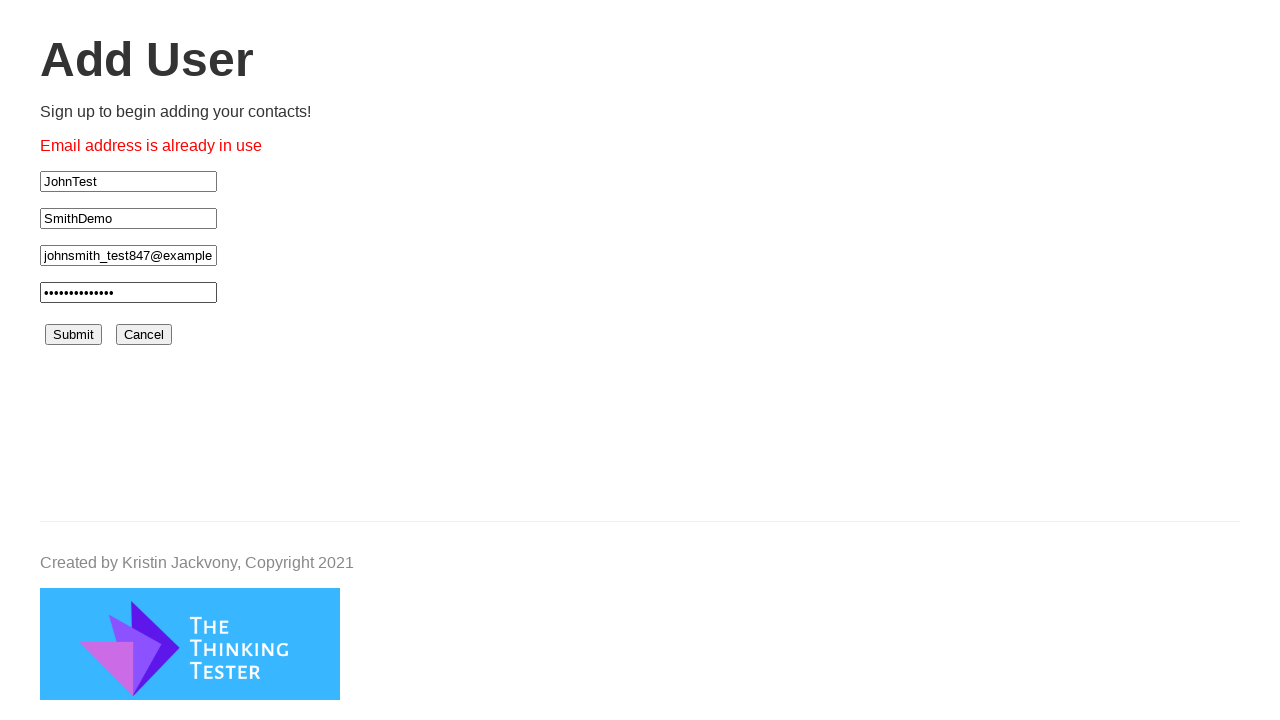

Form submission completed and page loaded
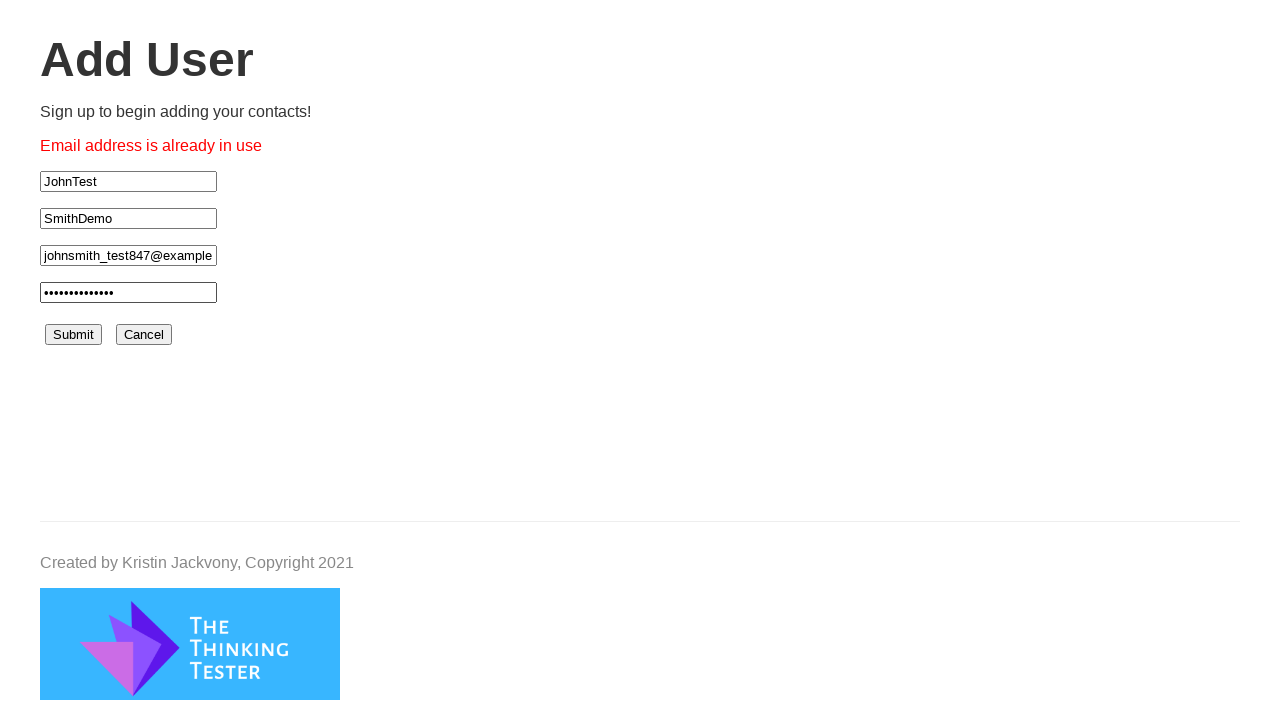

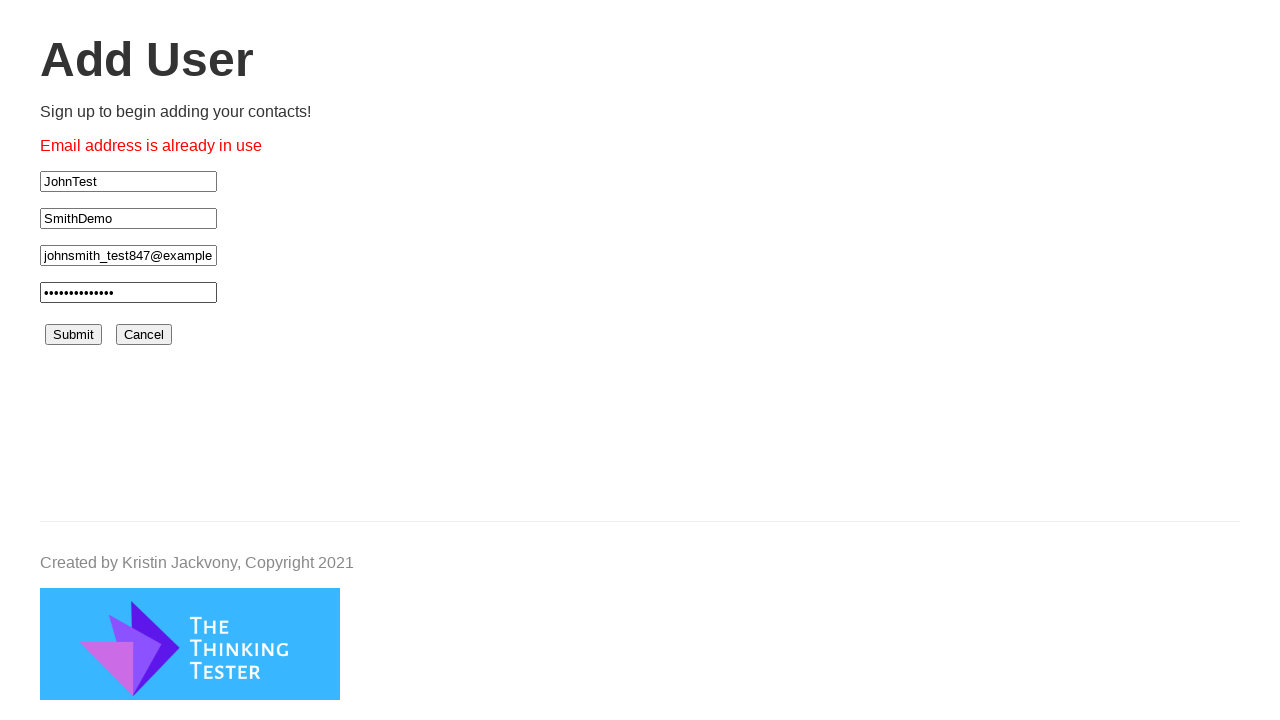